Tests file download functionality by clicking on a download link for a text file

Starting URL: http://the-internet.herokuapp.com/download

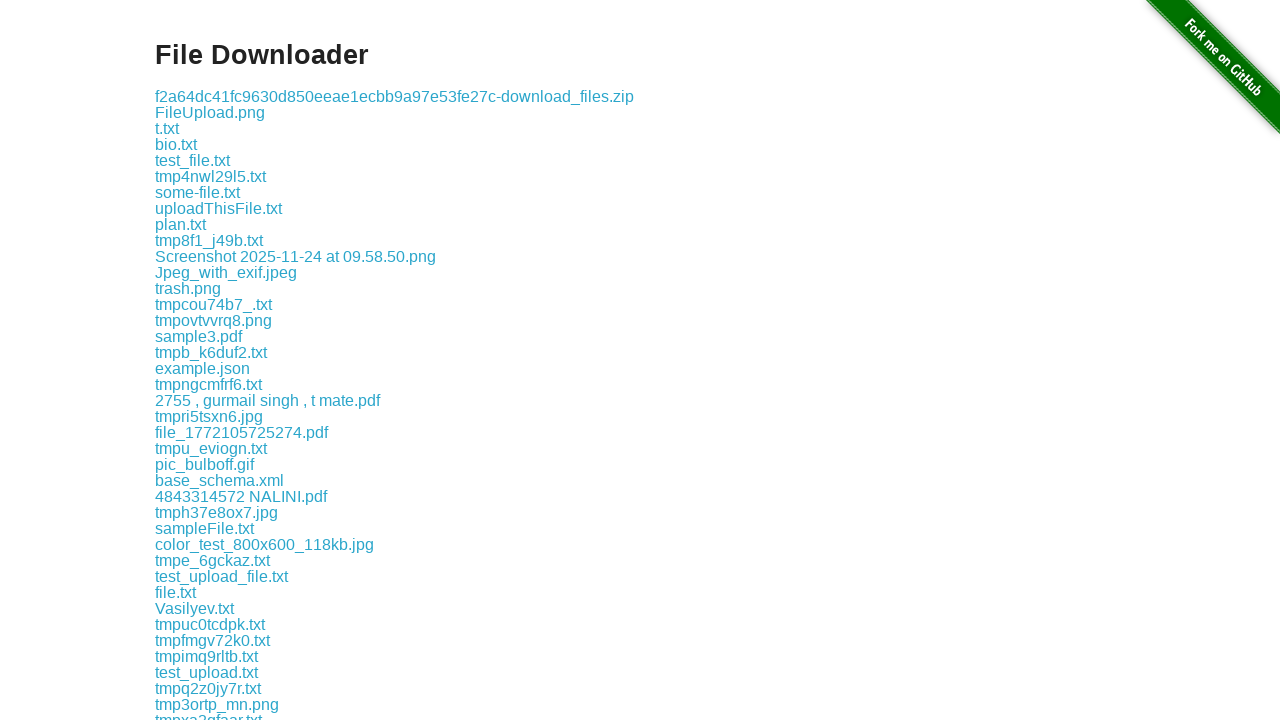

Clicked on the download link for some-file.txt at (198, 192) on xpath=//a[text()='some-file.txt']
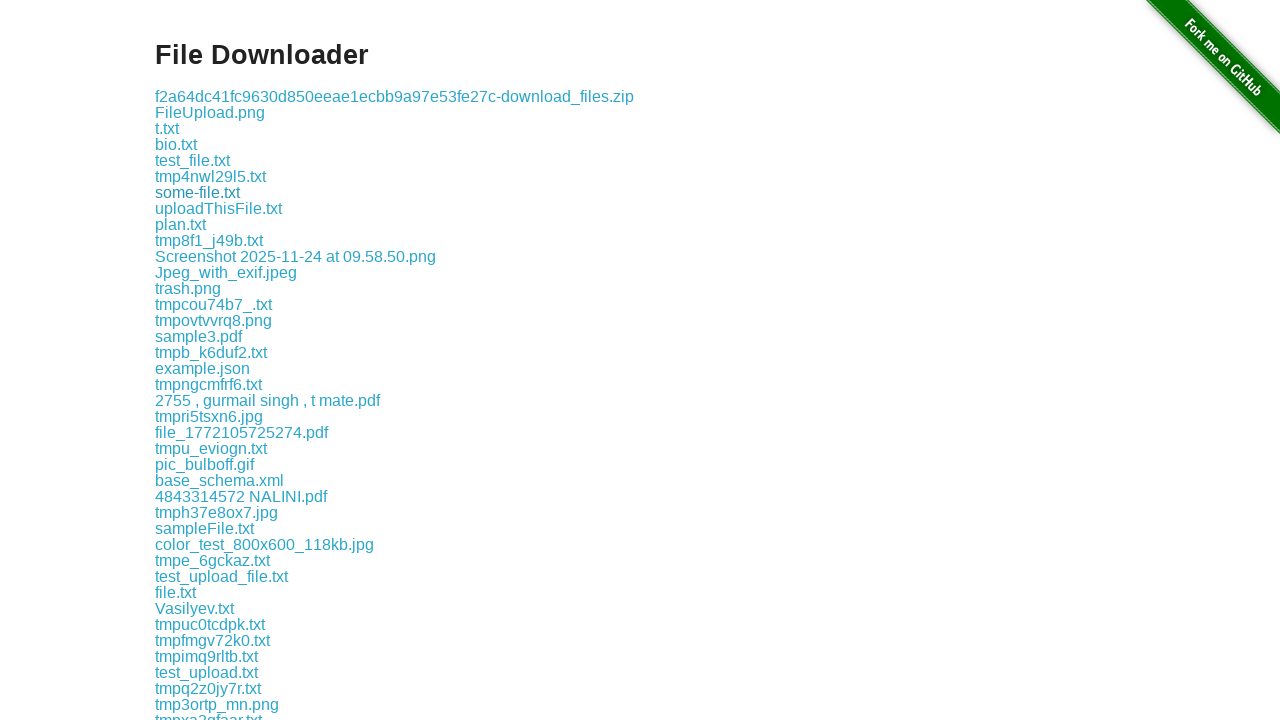

File download initiated and download object captured at (198, 192) on xpath=//a[text()='some-file.txt']
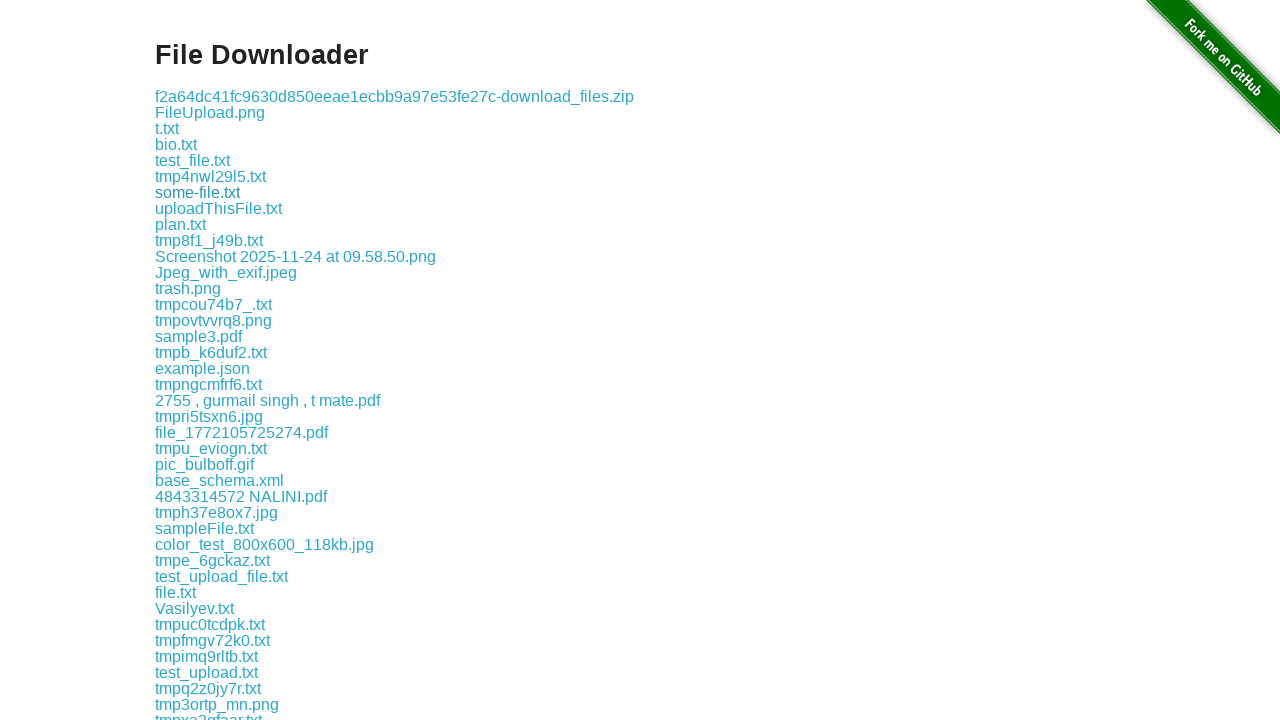

Download object retrieved from download_info
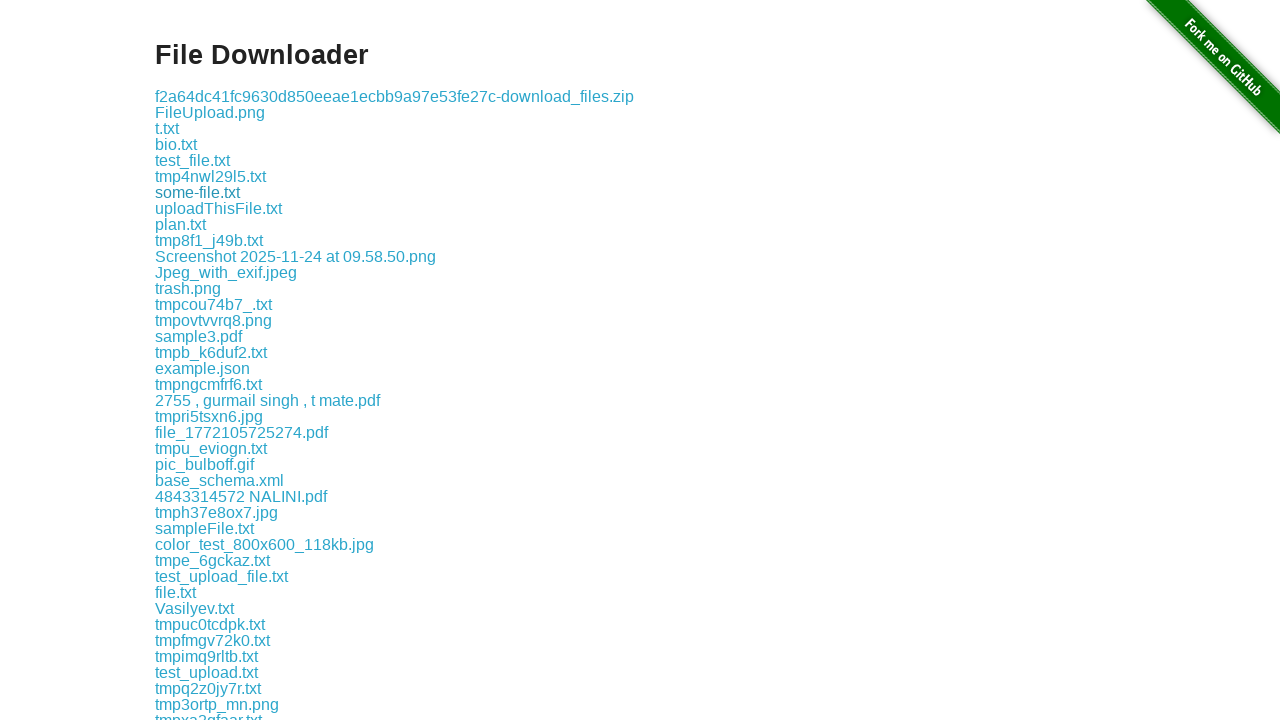

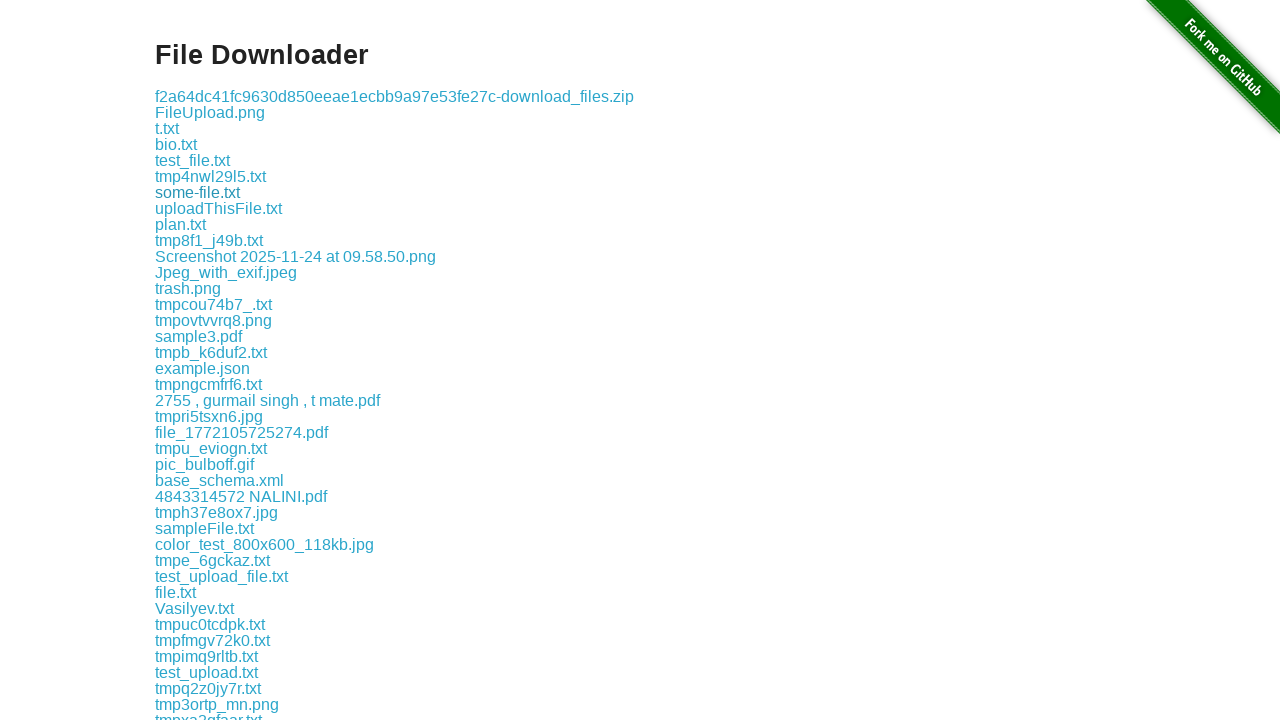